Tests registration form phone number validation with various invalid formats including less than 10 digits, more than 11 digits, and invalid starting digits

Starting URL: https://alada.vn/tai-khoan/dang-ky.html

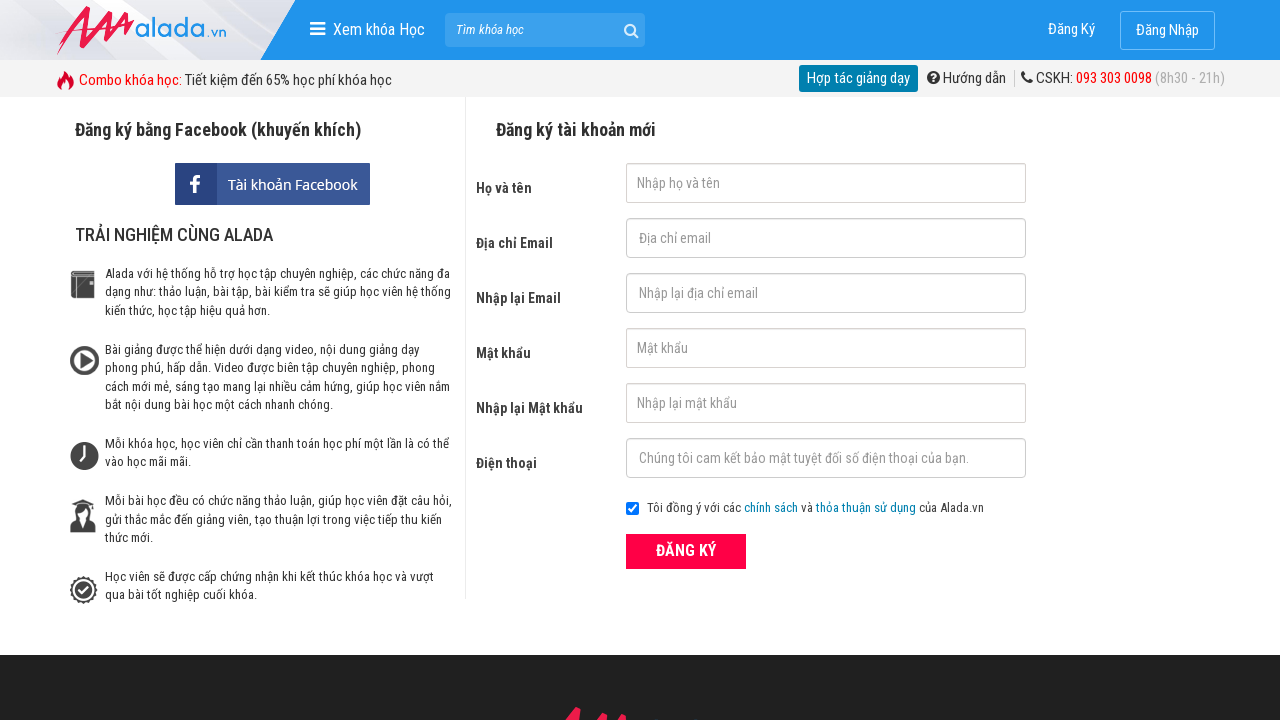

Filled first name field with 'John' on #txtFirstname
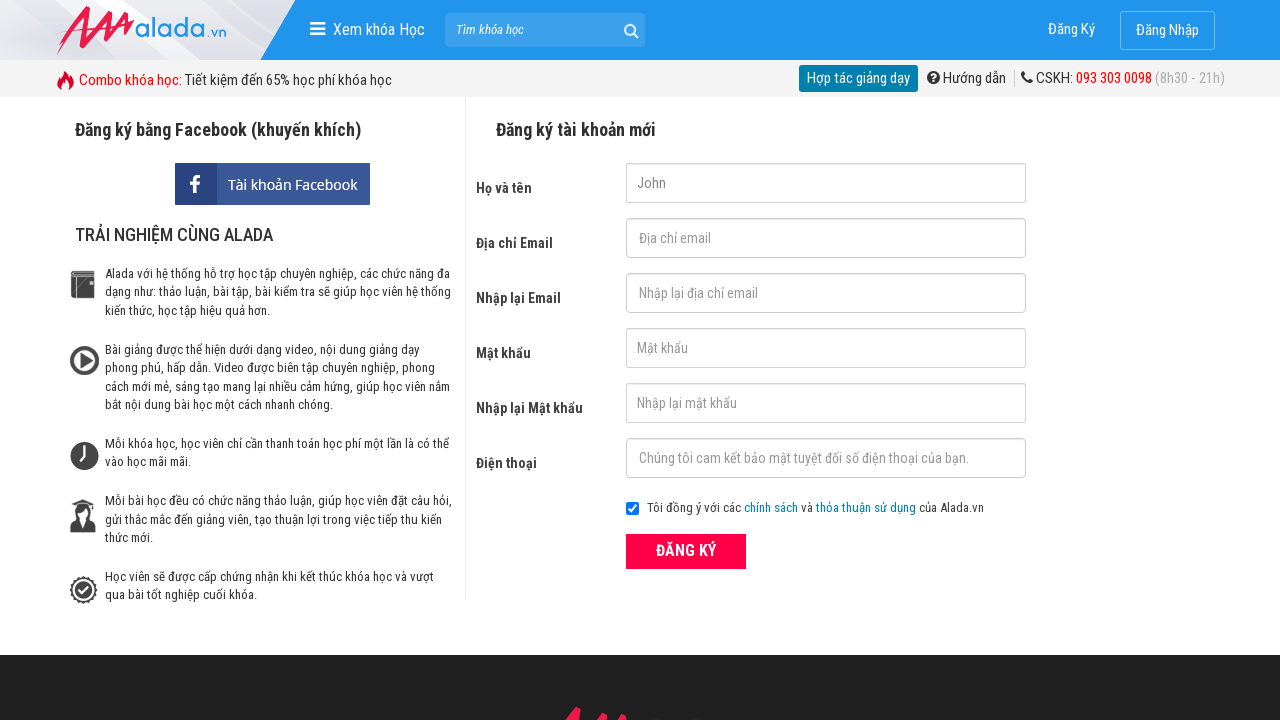

Filled email field with 'a123@gmail.com' on #txtEmail
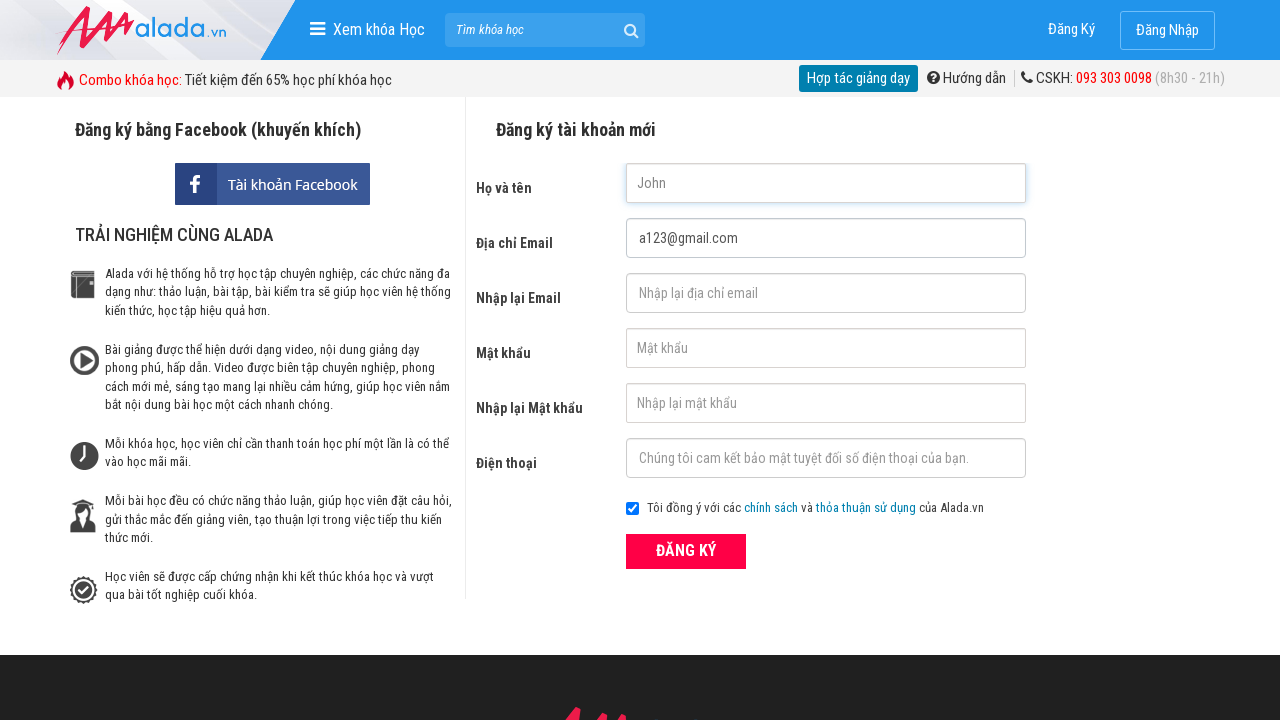

Filled confirm email field with 'a123@gmail.com' on #txtCEmail
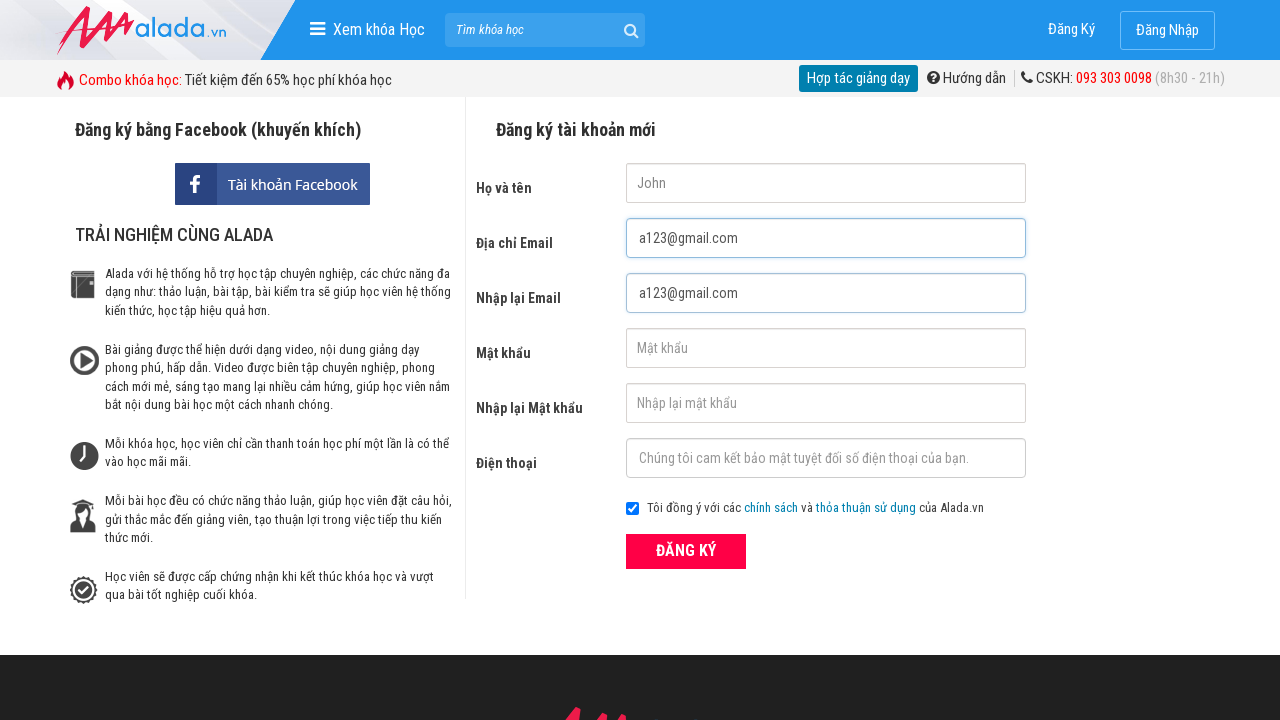

Filled password field with 'aA1234' on #txtPassword
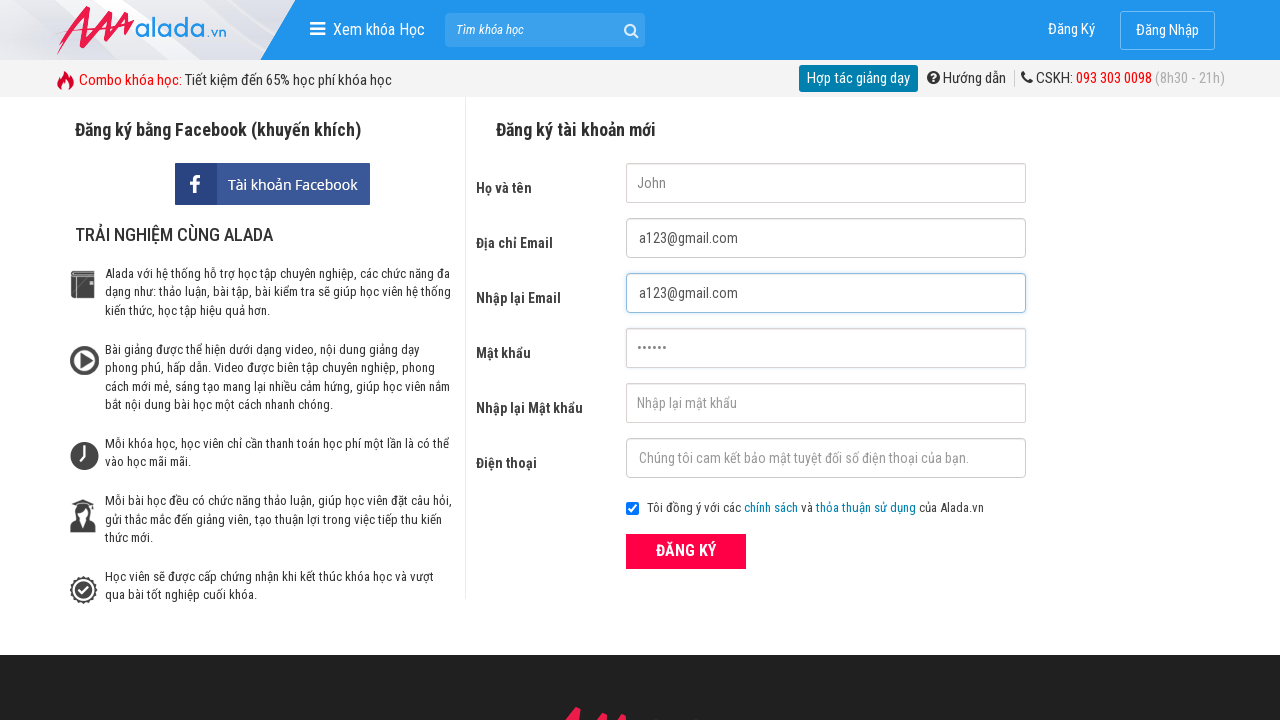

Filled confirm password field with 'aA1234' on #txtCPassword
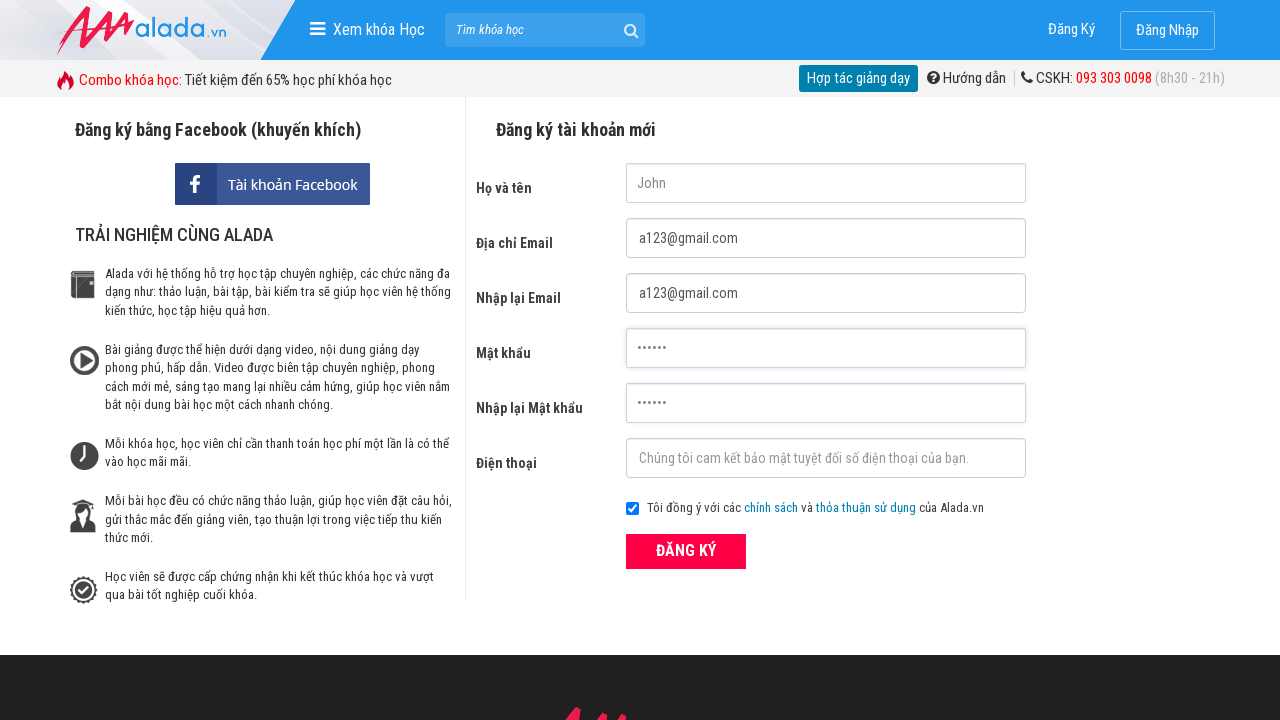

Filled phone field with '086603303' (9 characters - less than 10) on #txtPhone
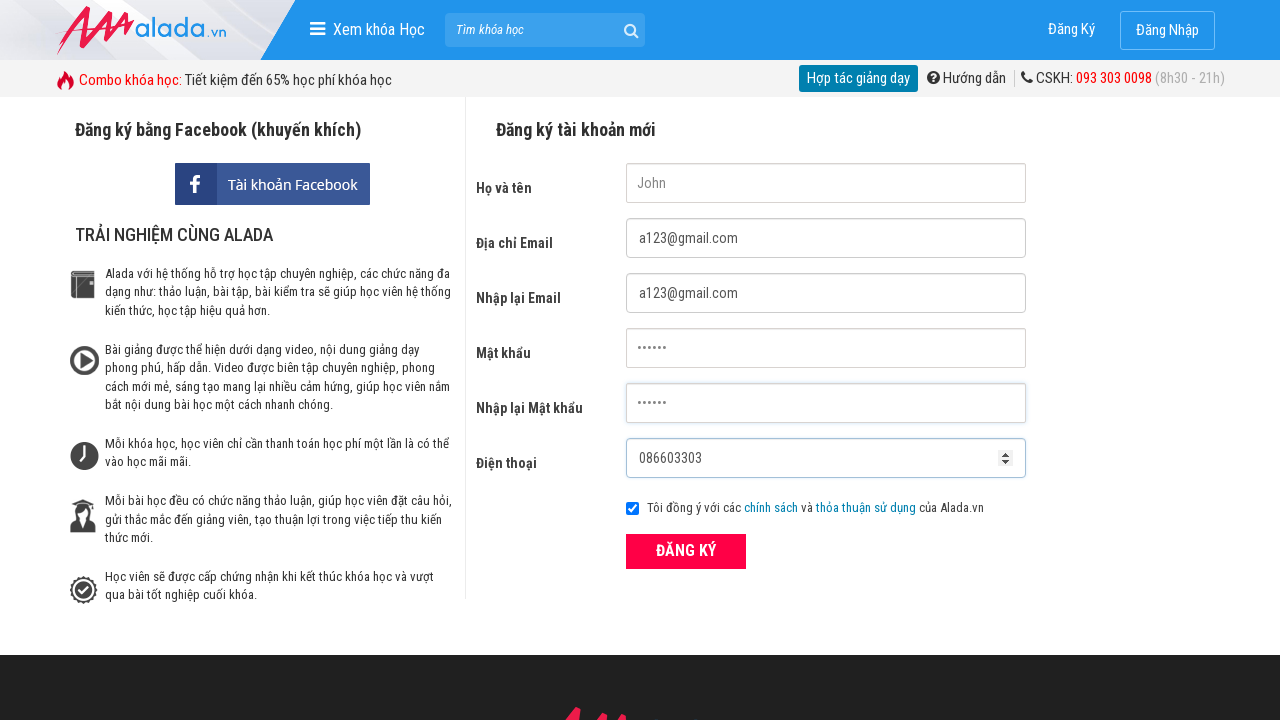

Clicked submit button to validate form with invalid phone number at (686, 551) on button[type='submit']
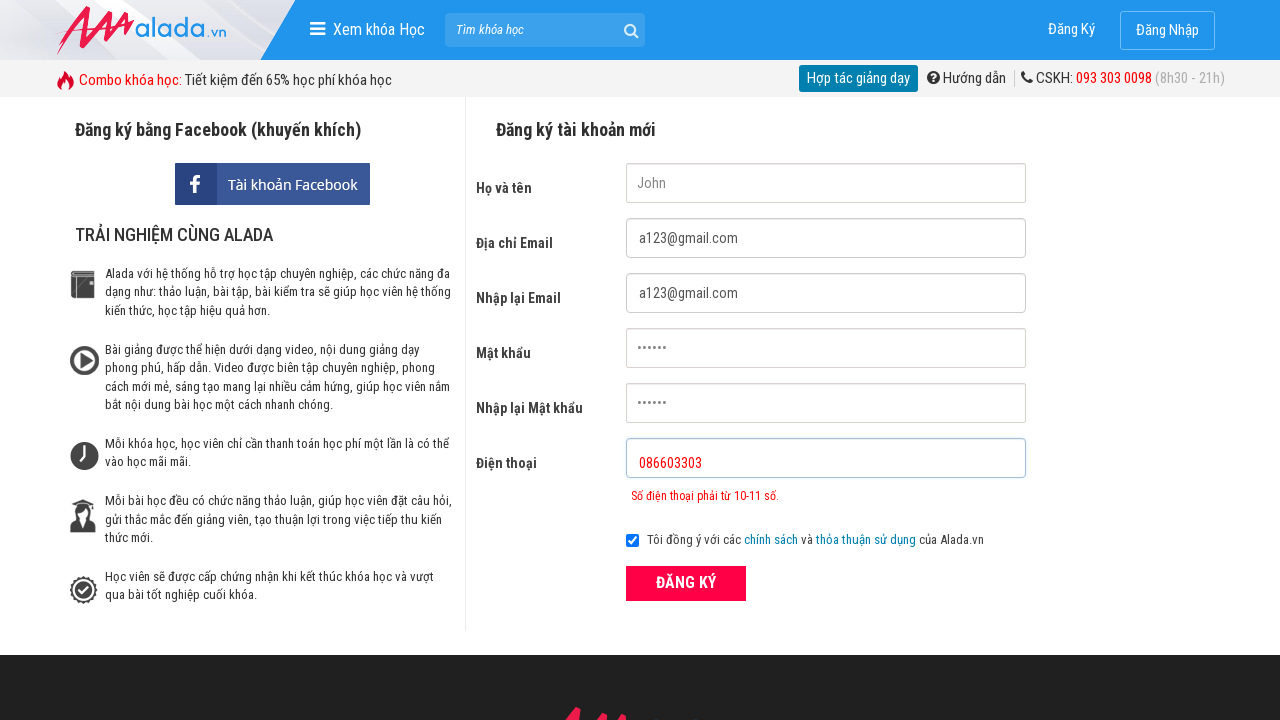

Phone number error message appeared for less than 10 characters
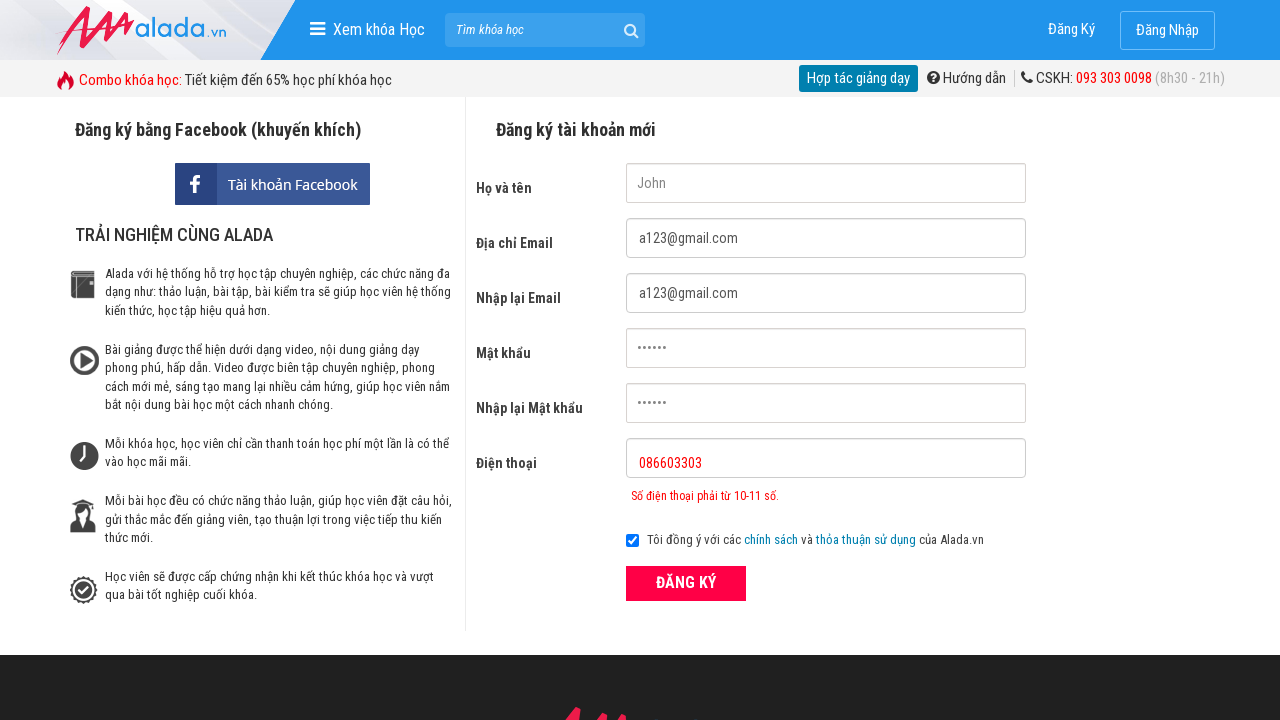

Cleared phone field on #txtPhone
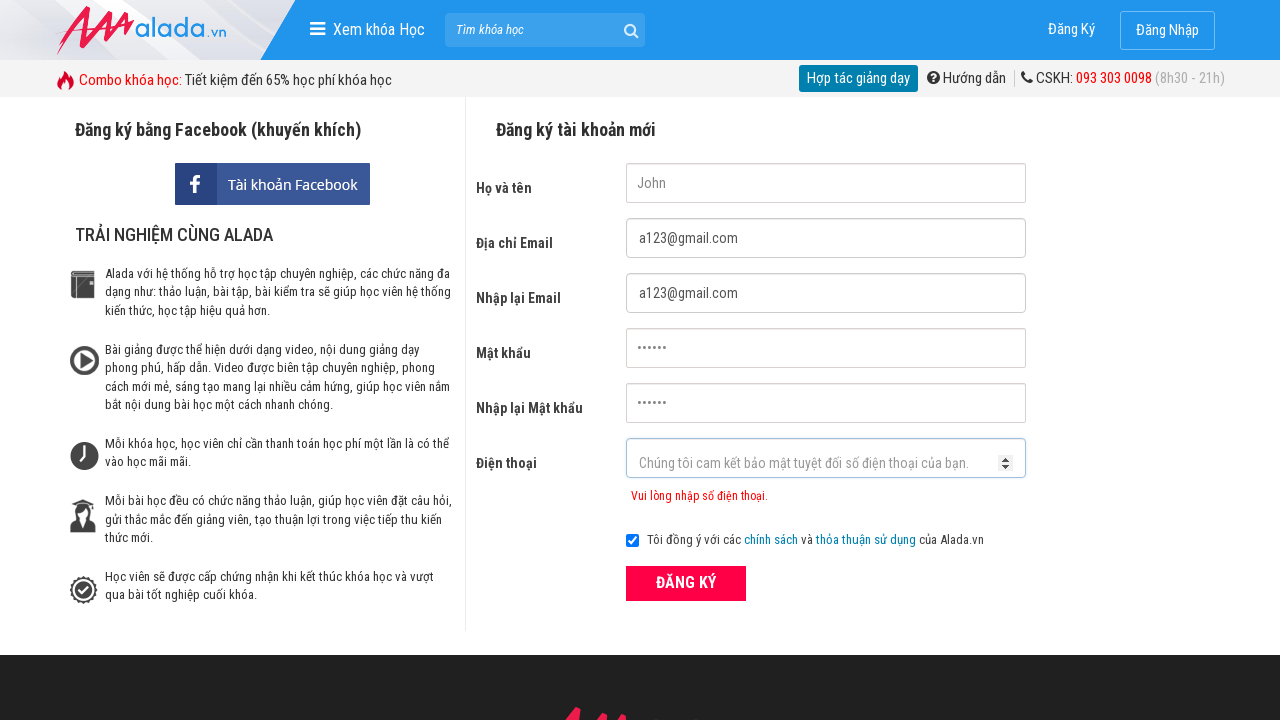

Filled phone field with '086603303453' (12 characters - more than 11) on #txtPhone
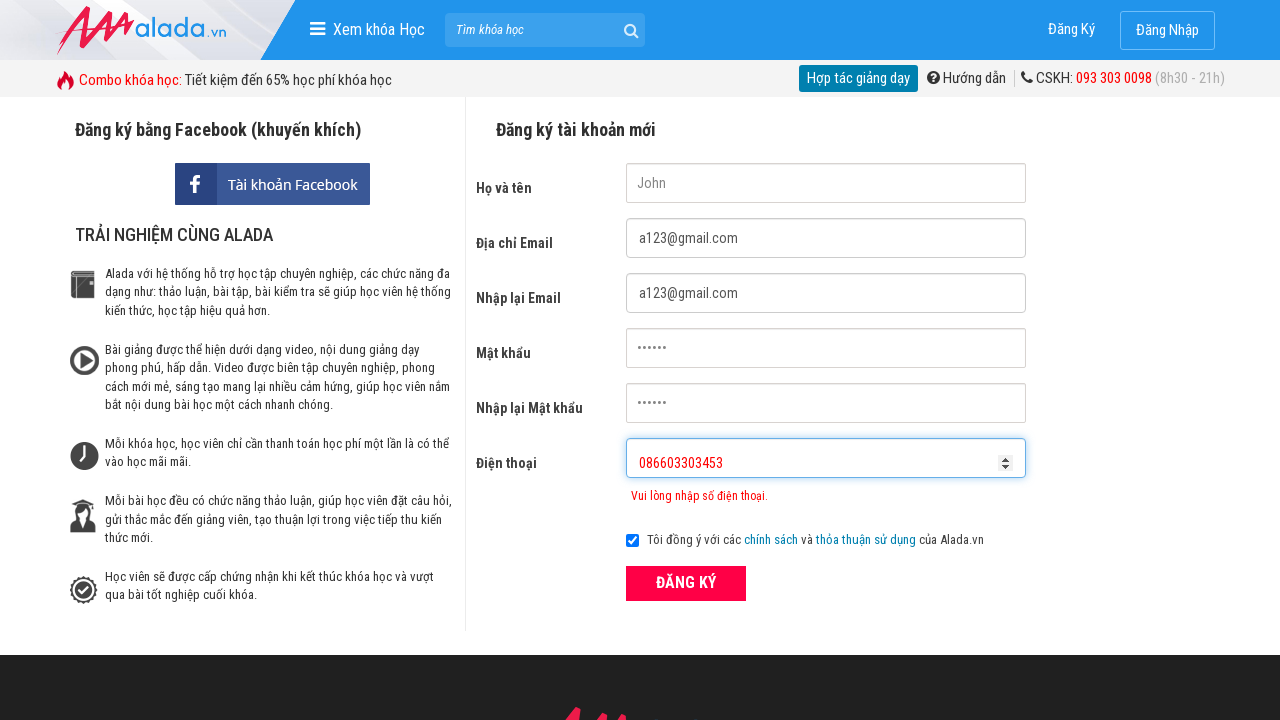

Clicked submit button to validate form with phone number exceeding 11 characters at (686, 583) on button[type='submit']
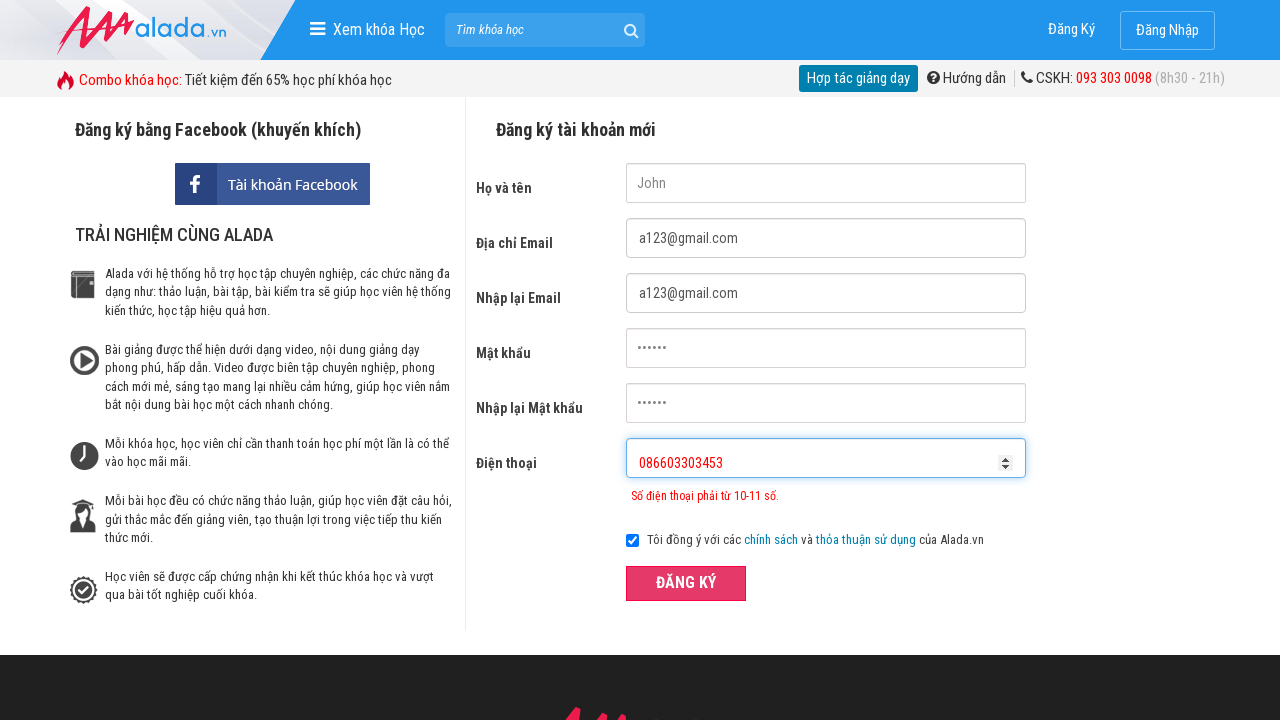

Cleared phone field on #txtPhone
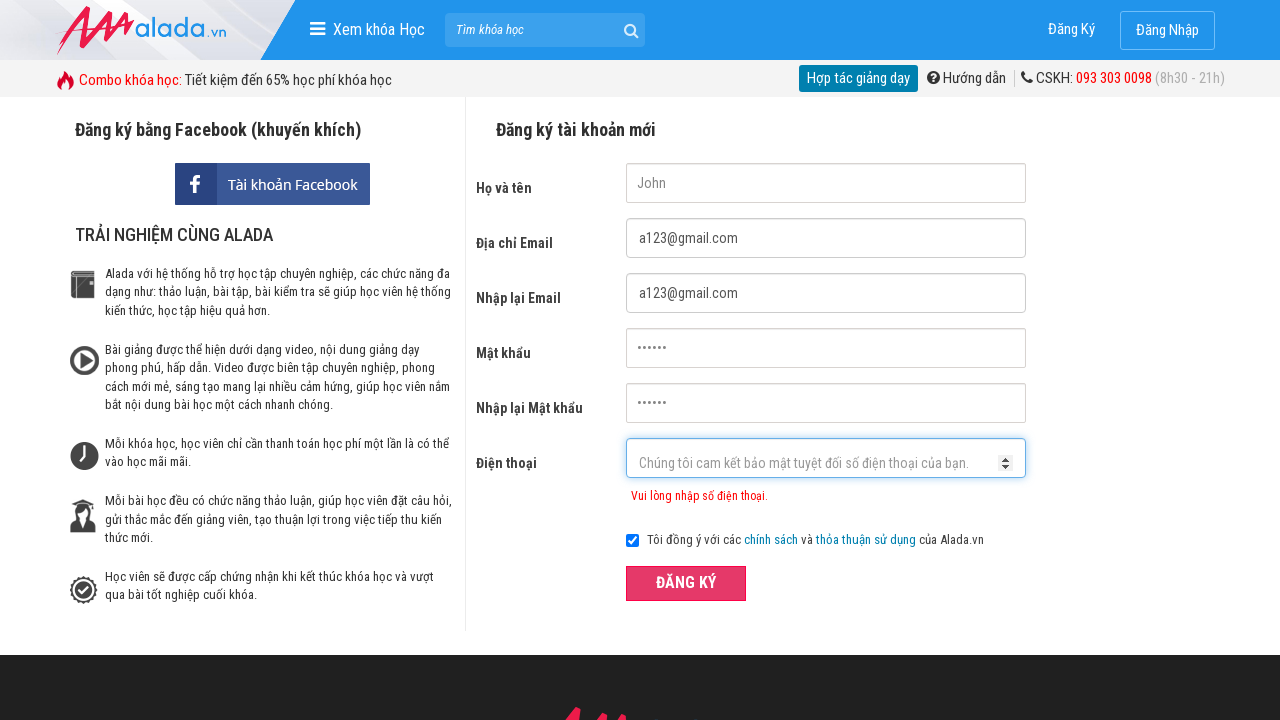

Filled phone field with '1199788993' (invalid starting digit '11') on #txtPhone
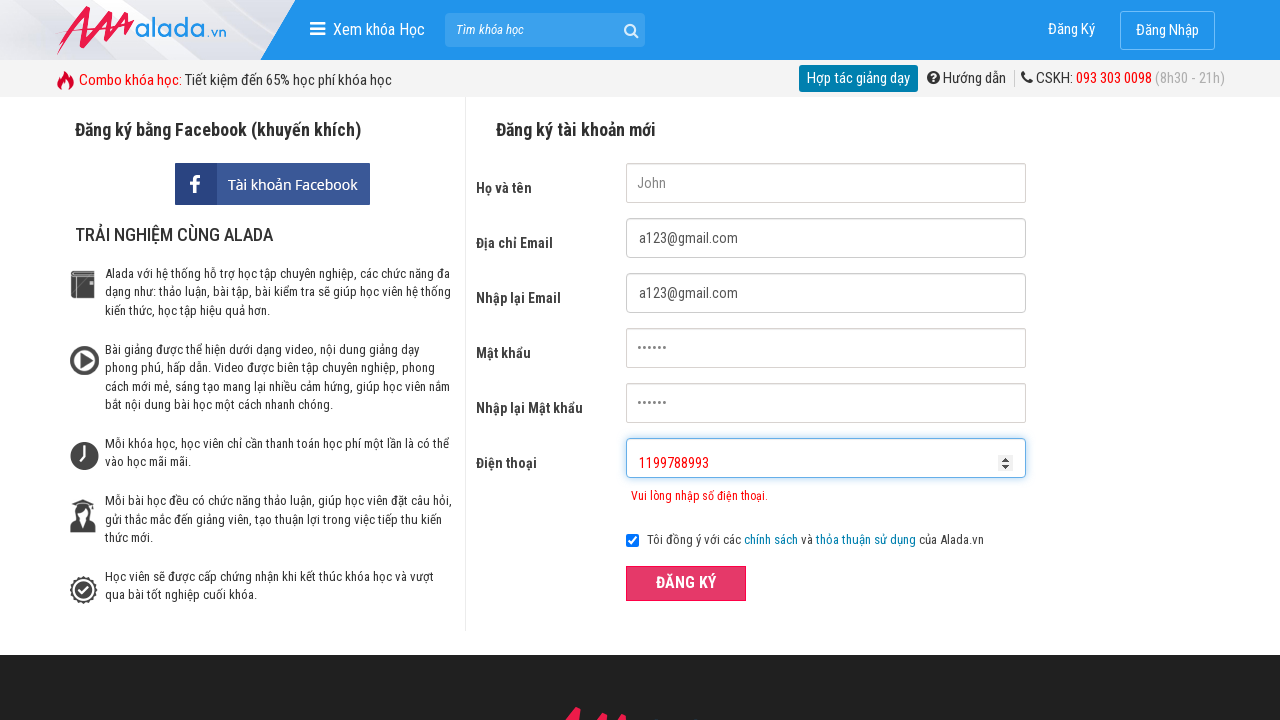

Clicked submit button to validate form with invalid starting digits at (686, 583) on button[type='submit']
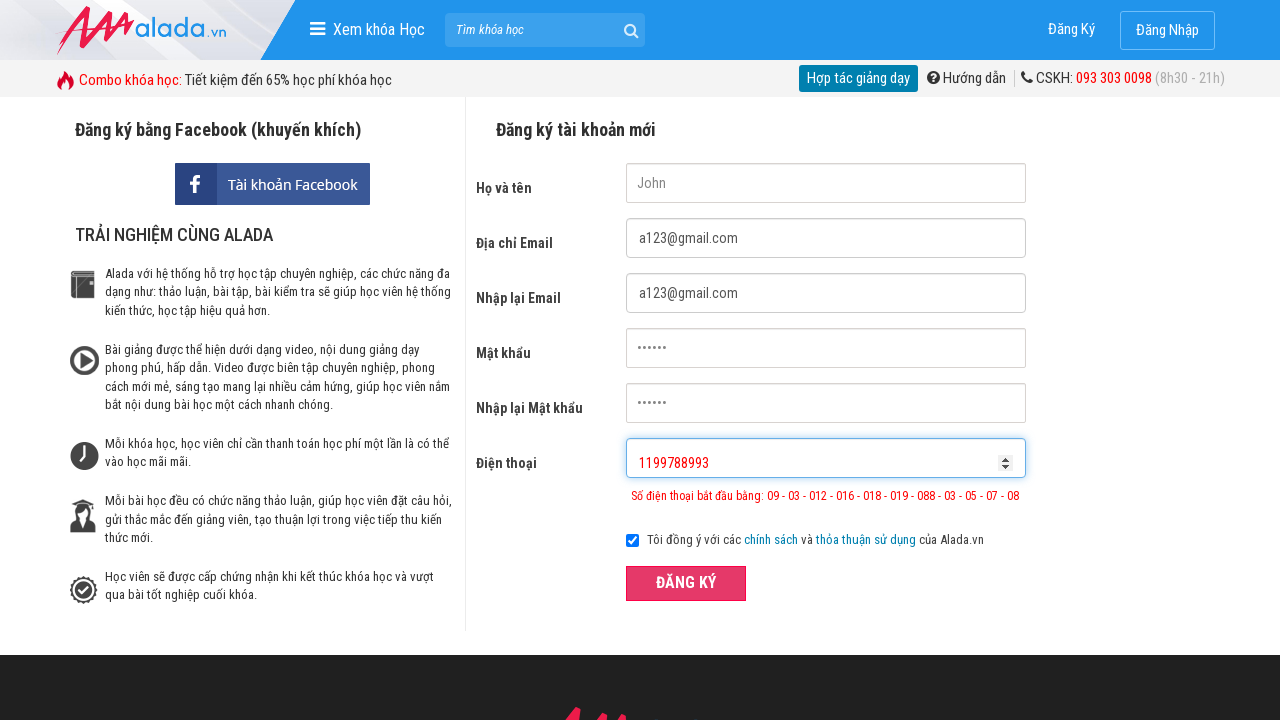

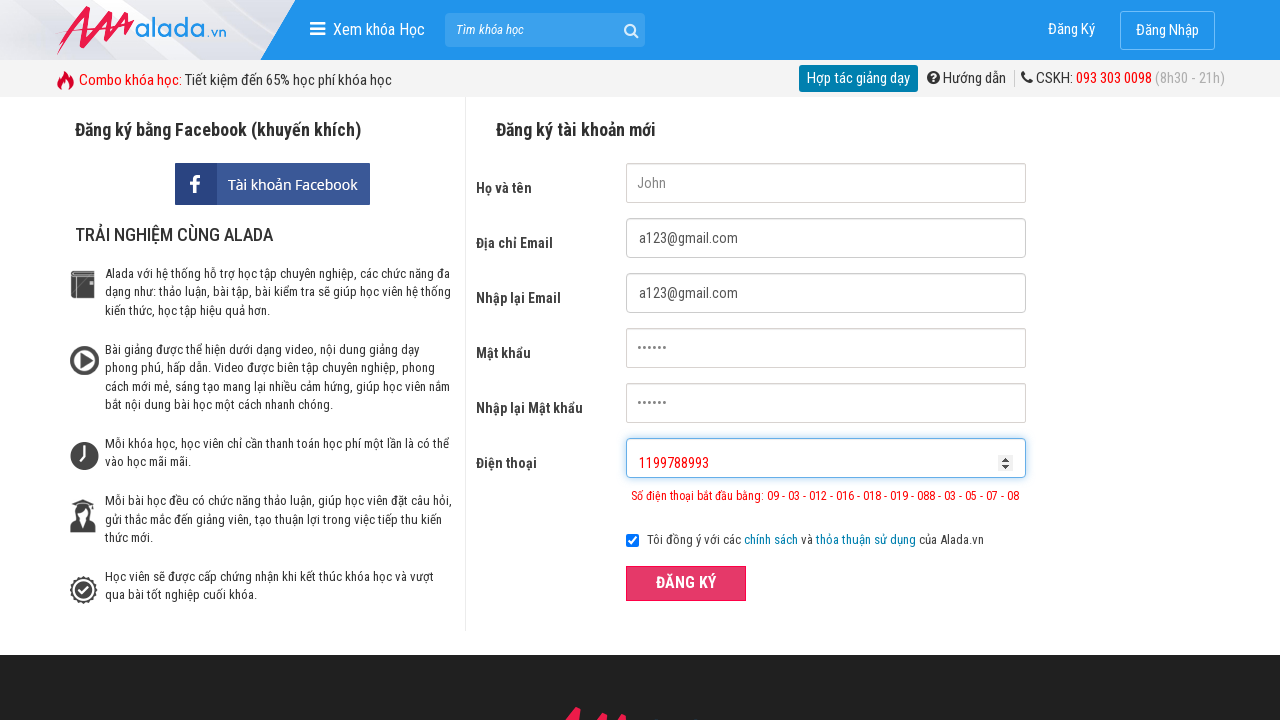